Tests simple JavaScript alert handling by clicking a button to trigger an alert and then accepting it

Starting URL: http://demo.automationtesting.in/Alerts.html

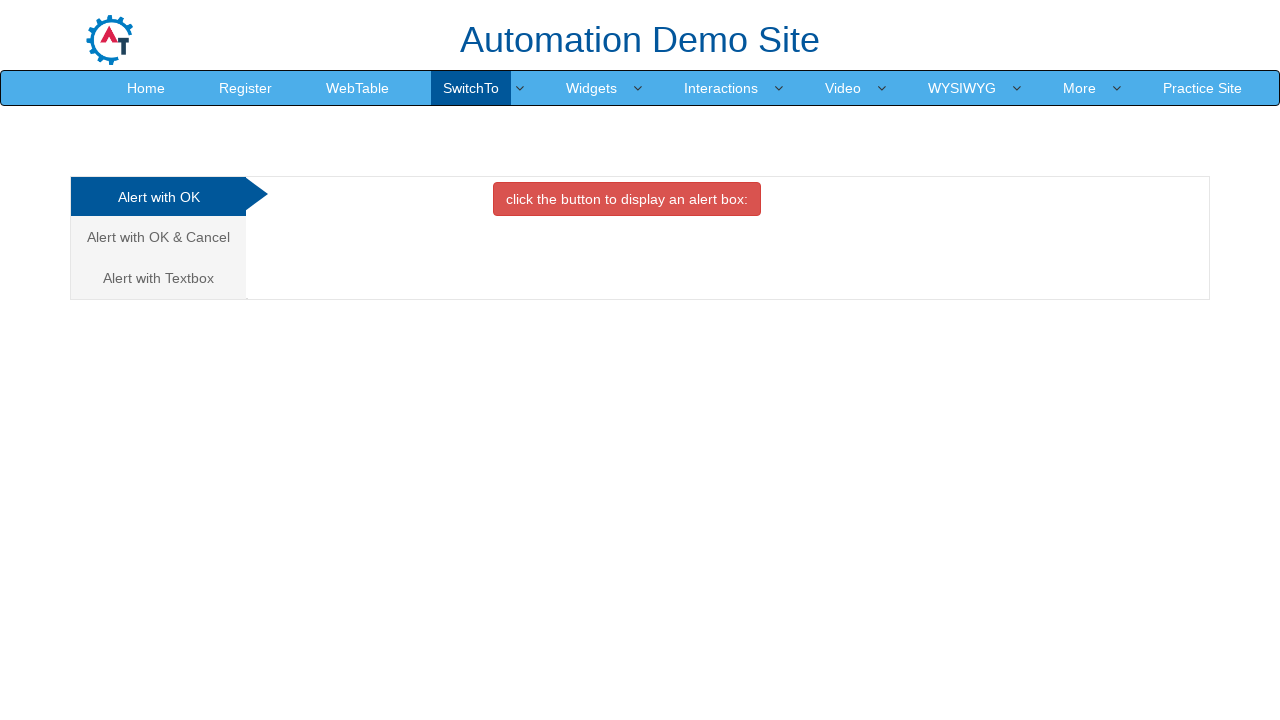

Clicked on 'Alert with OK' tab at (158, 197) on xpath=//a[text()='Alert with OK ']
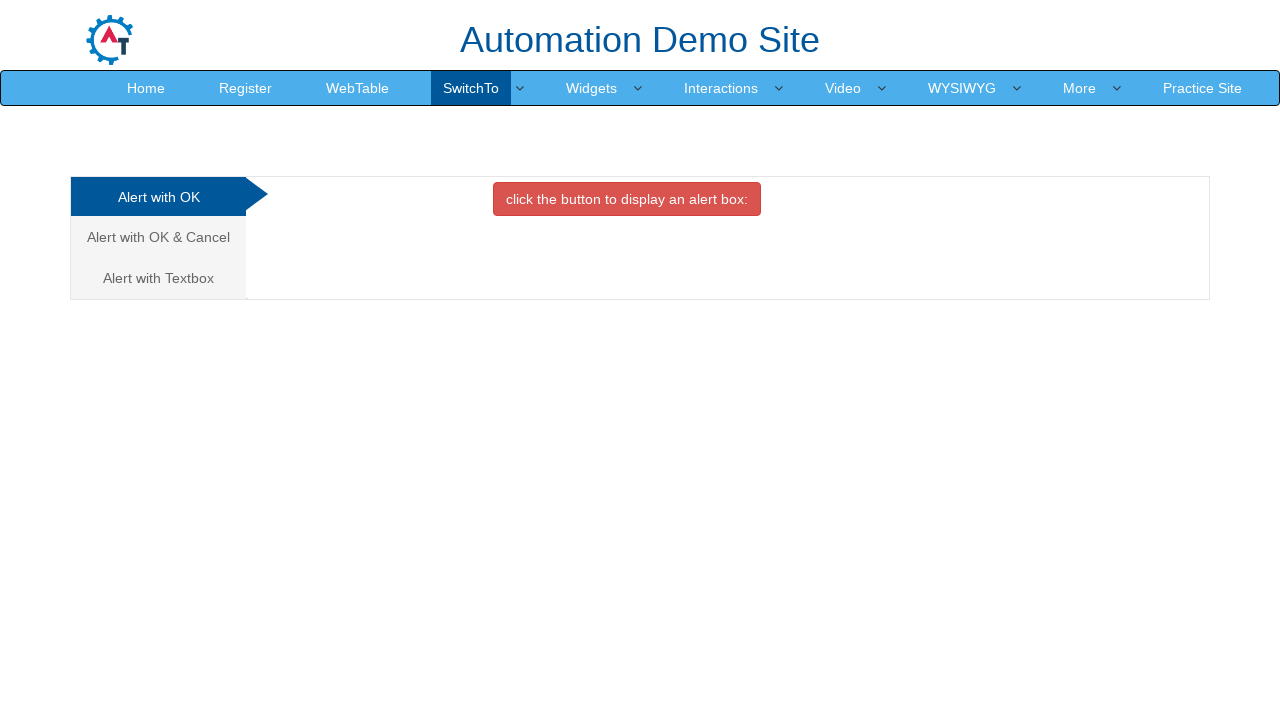

Clicked button to display the alert at (627, 199) on xpath=//button[contains(text(),'display ')]
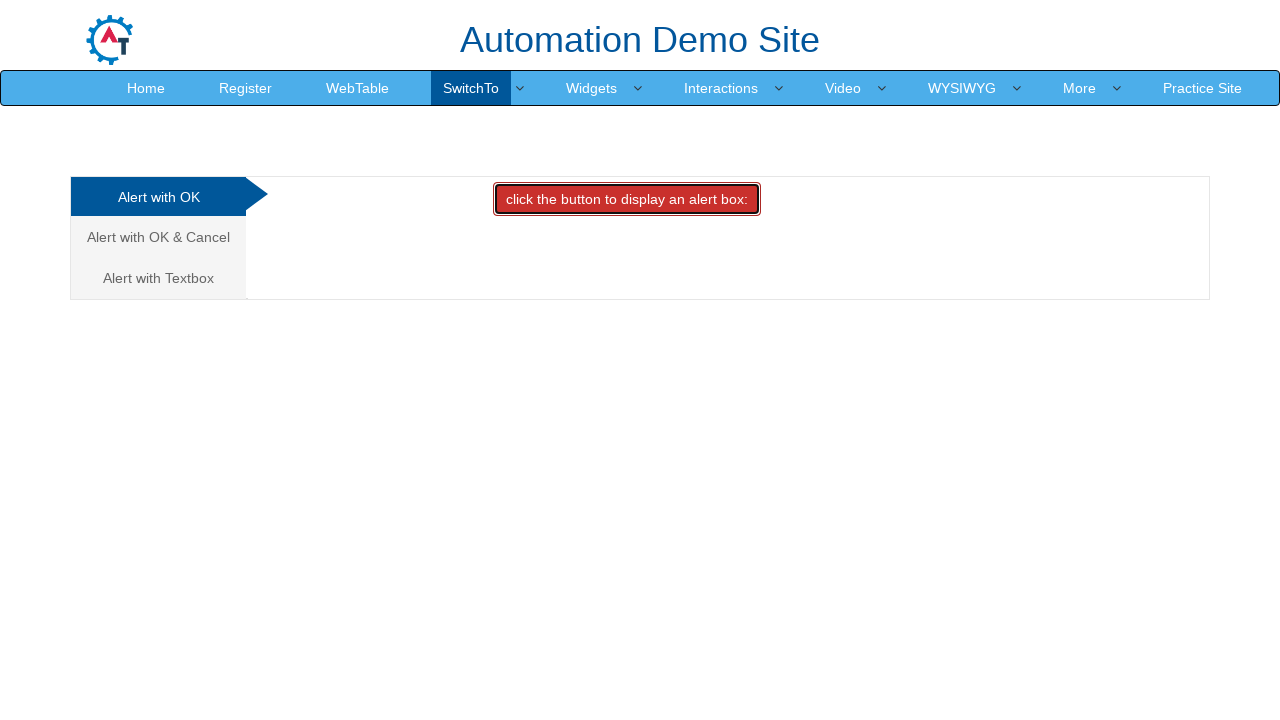

Set up dialog handler to accept alerts
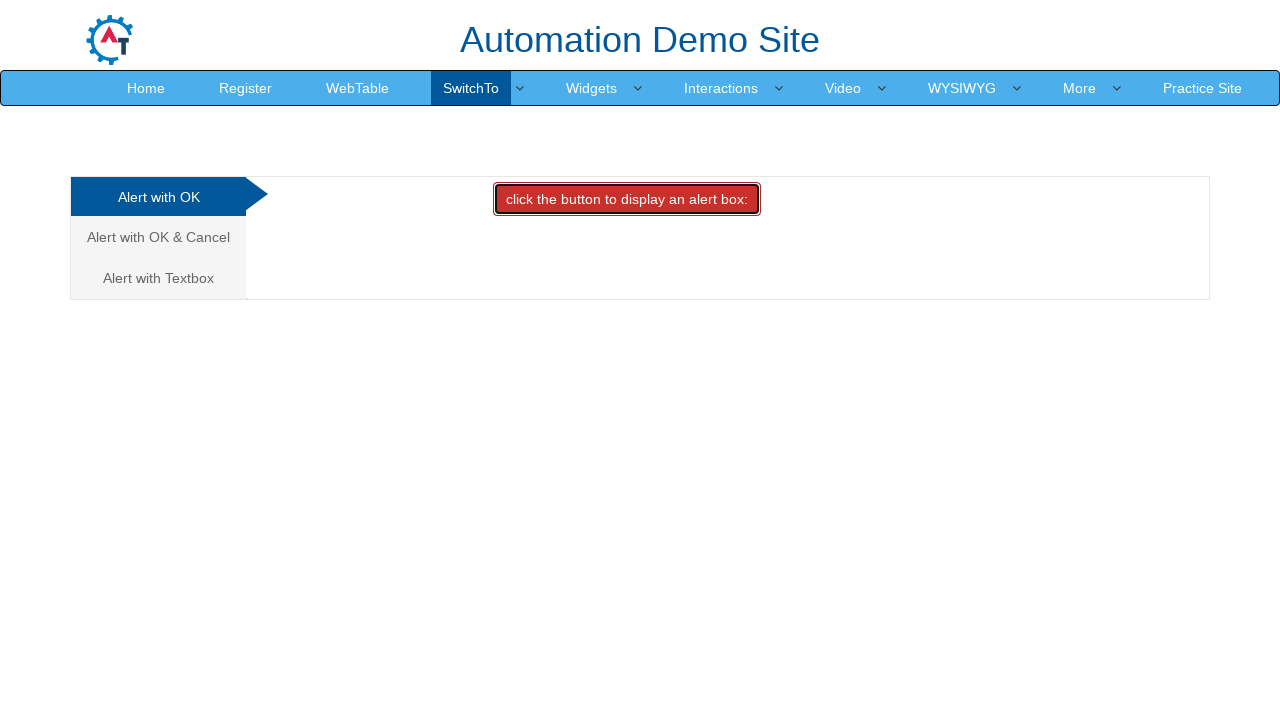

Configured dialog handler function with message logging
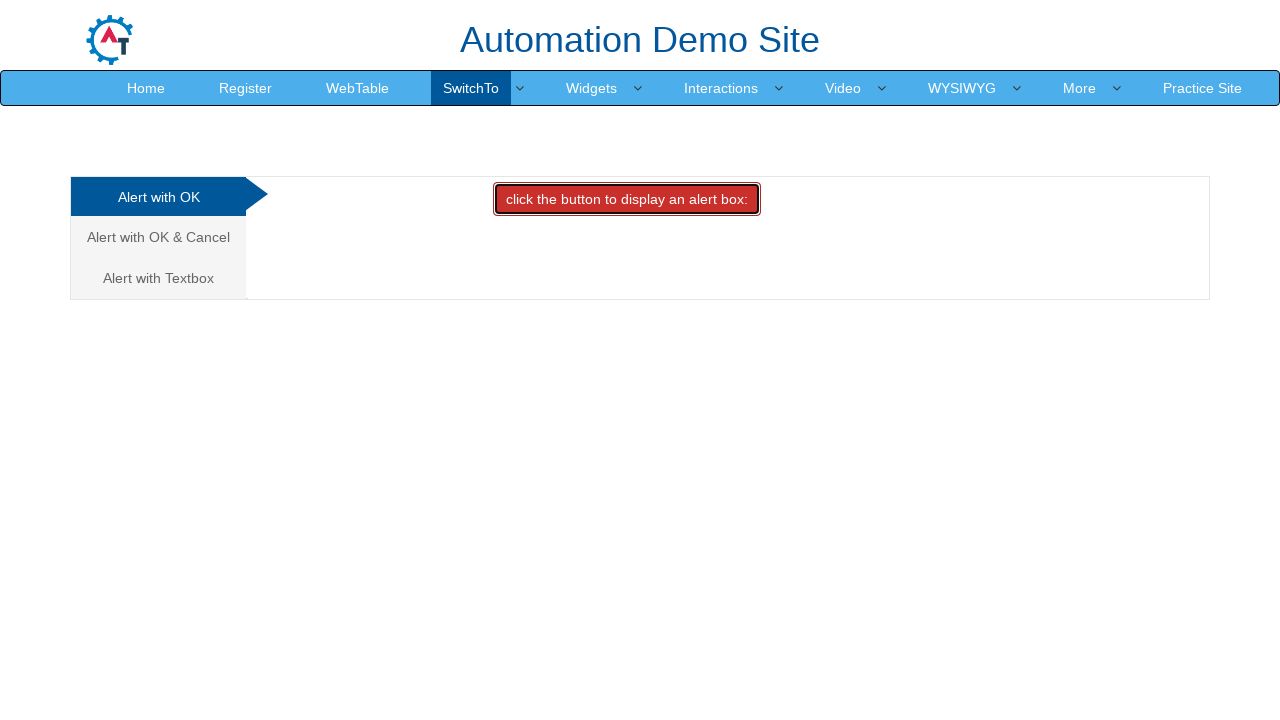

Clicked button again to trigger alert for verification at (627, 199) on xpath=//button[contains(text(),'display ')]
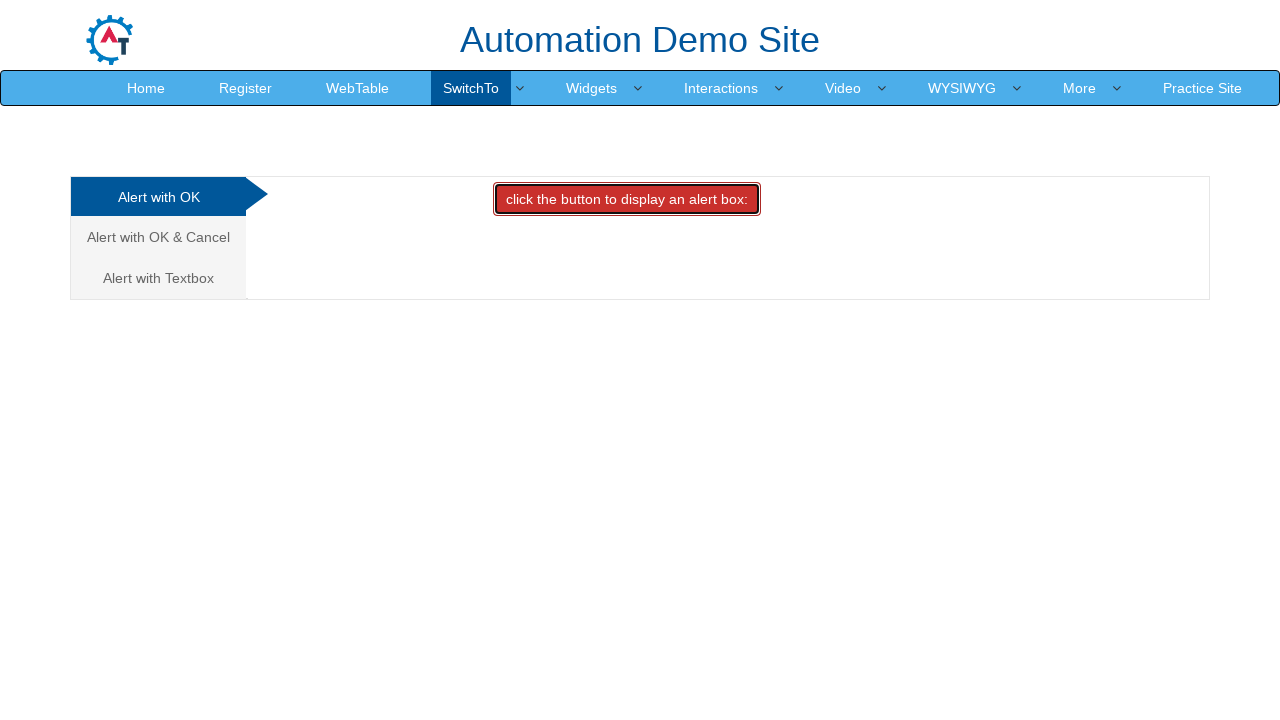

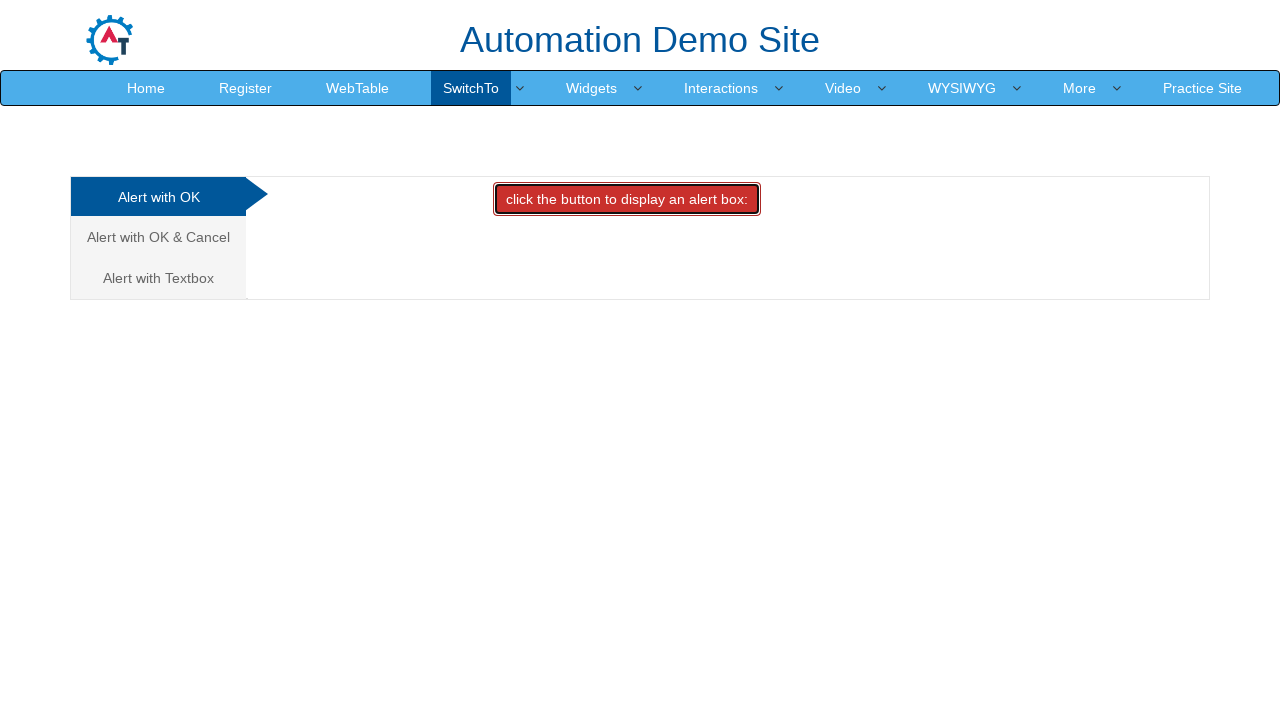